Tests the add elements functionality by clicking the "Add Element" button three times and verifying that three elements were added to the page.

Starting URL: http://the-internet.herokuapp.com/add_remove_elements/

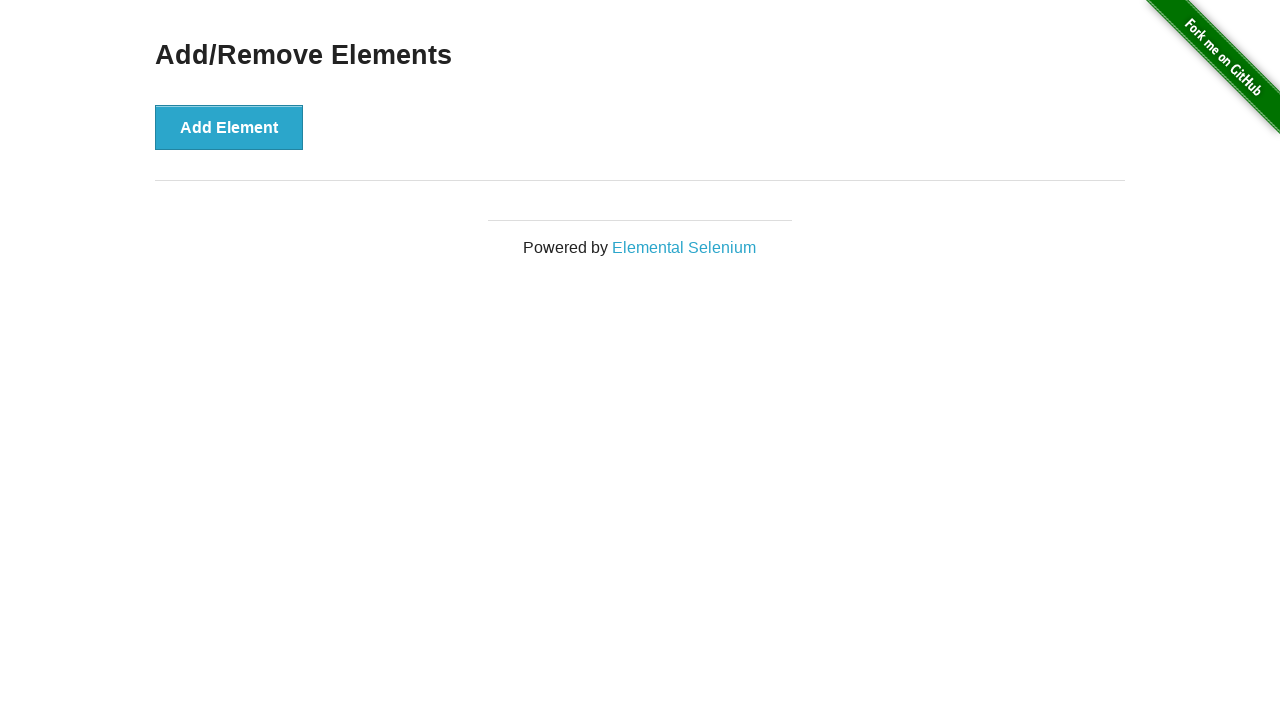

Clicked 'Add Element' button (1st time) at (229, 127) on xpath=//*[@onclick= 'addElement()']
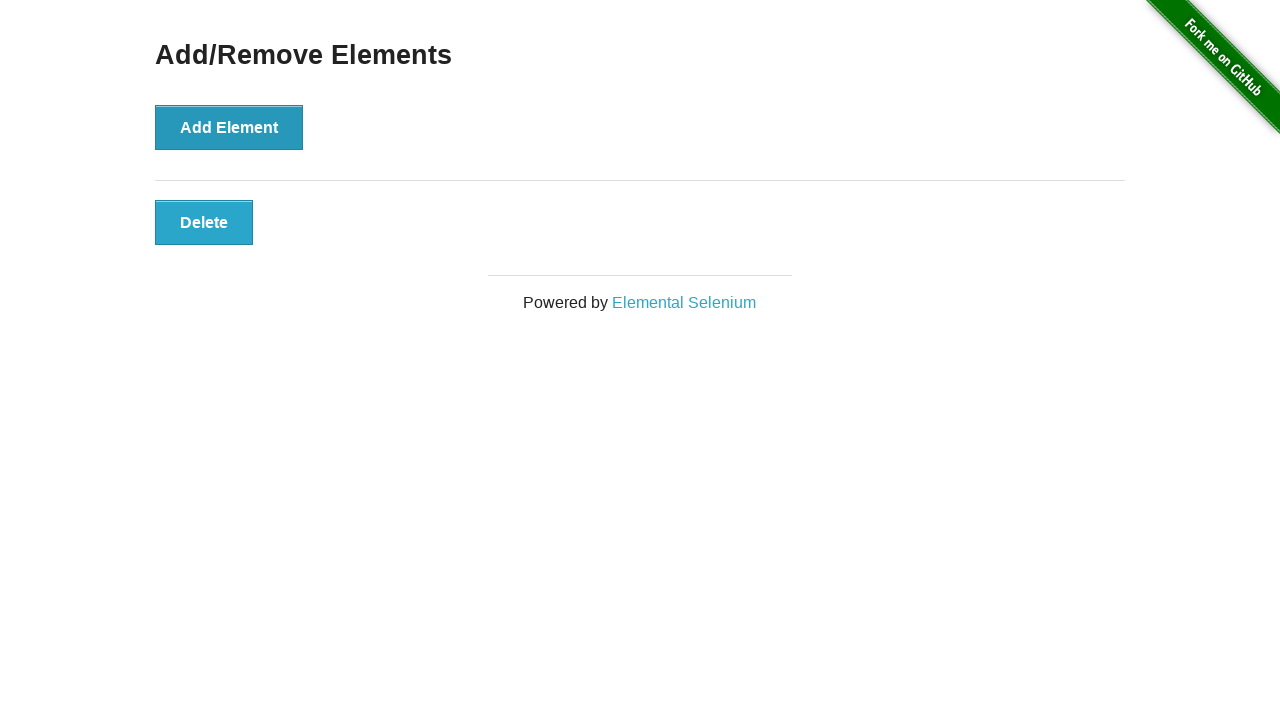

Clicked 'Add Element' button (2nd time) at (229, 127) on xpath=//*[@onclick= 'addElement()']
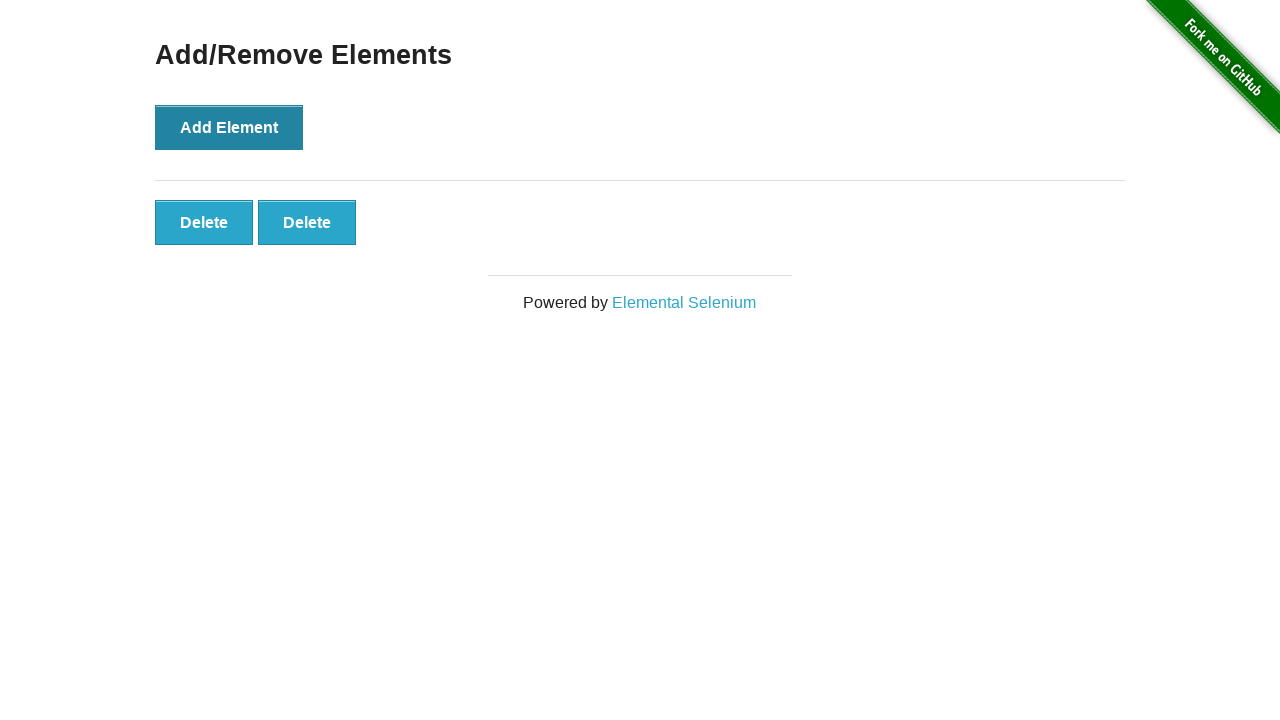

Clicked 'Add Element' button (3rd time) at (229, 127) on xpath=//*[@onclick= 'addElement()']
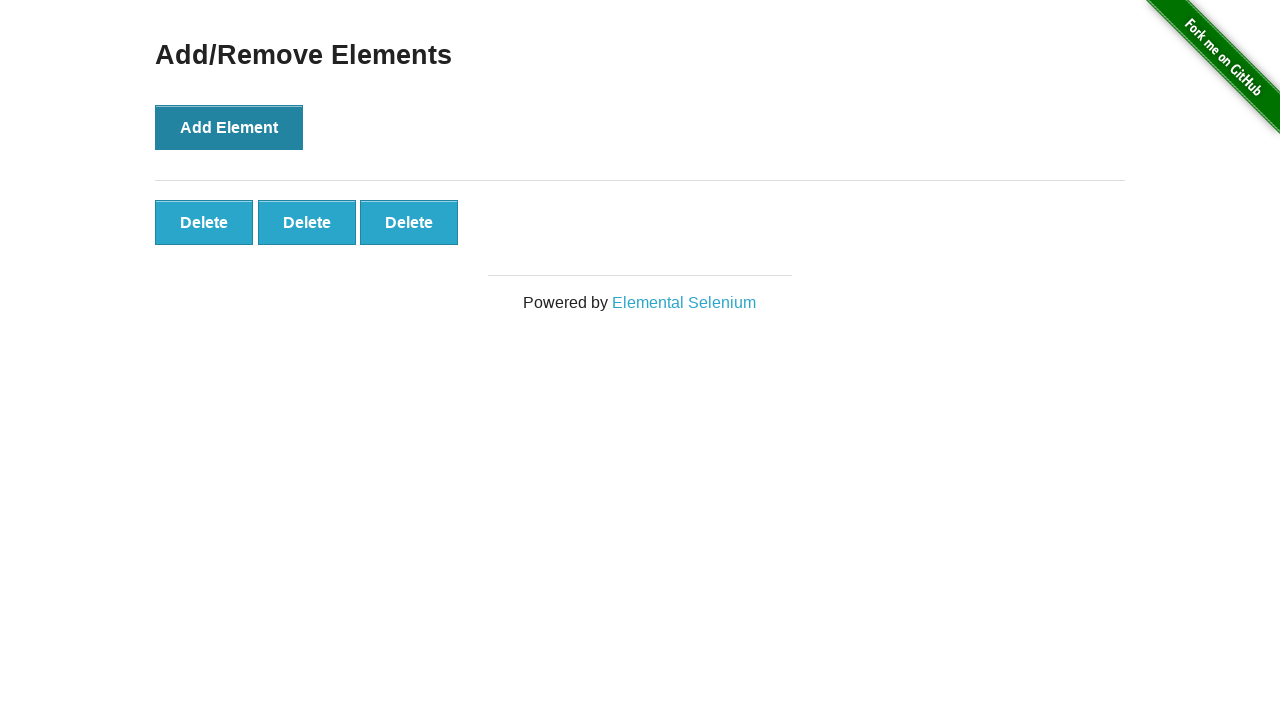

Waited for added elements to be visible
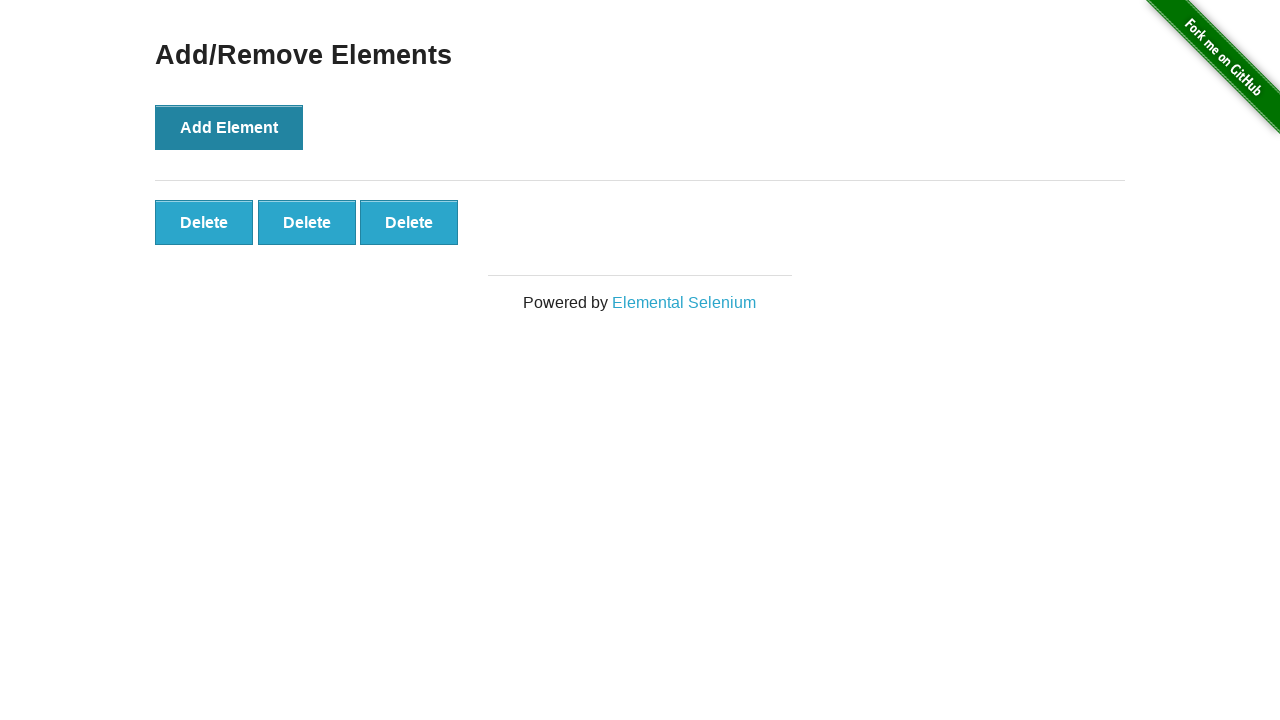

Located all elements with class 'added-manually'
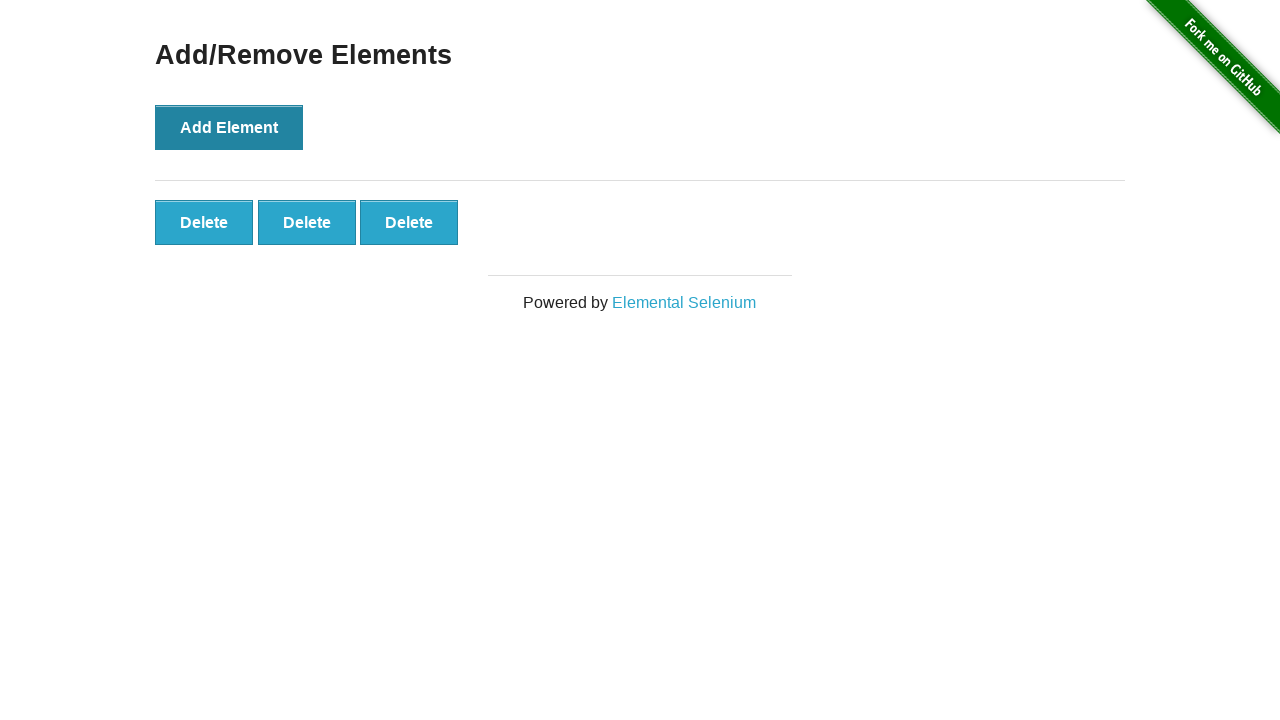

Verified that exactly 3 elements were added to the page
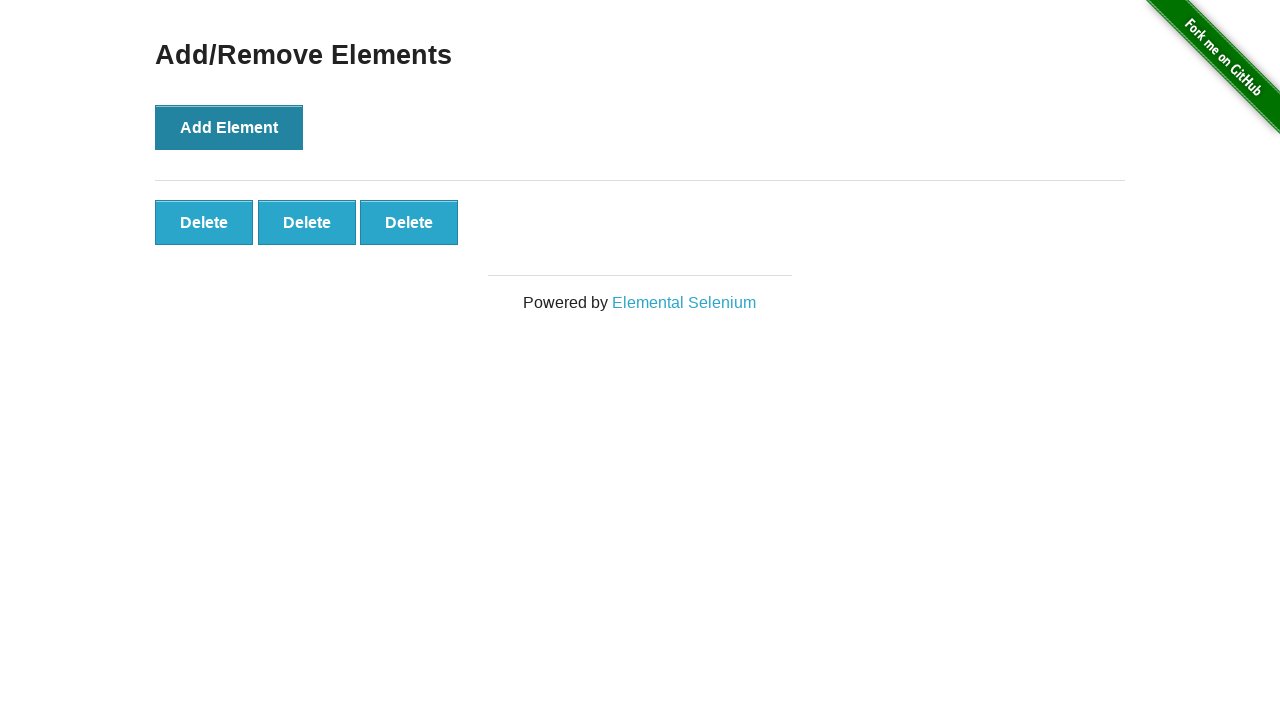

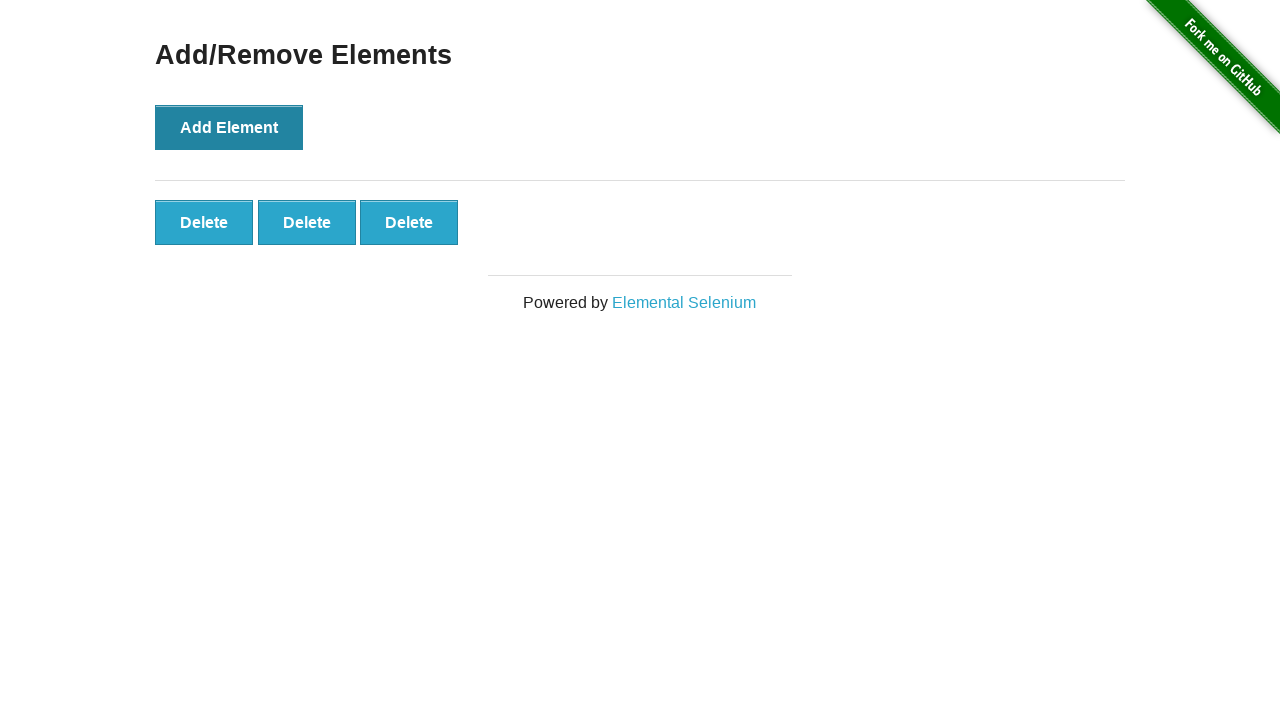